Tests tooltip appearance when hovering over a button element and verifies the tooltip text is displayed correctly

Starting URL: https://demoqa.com/tool-tips

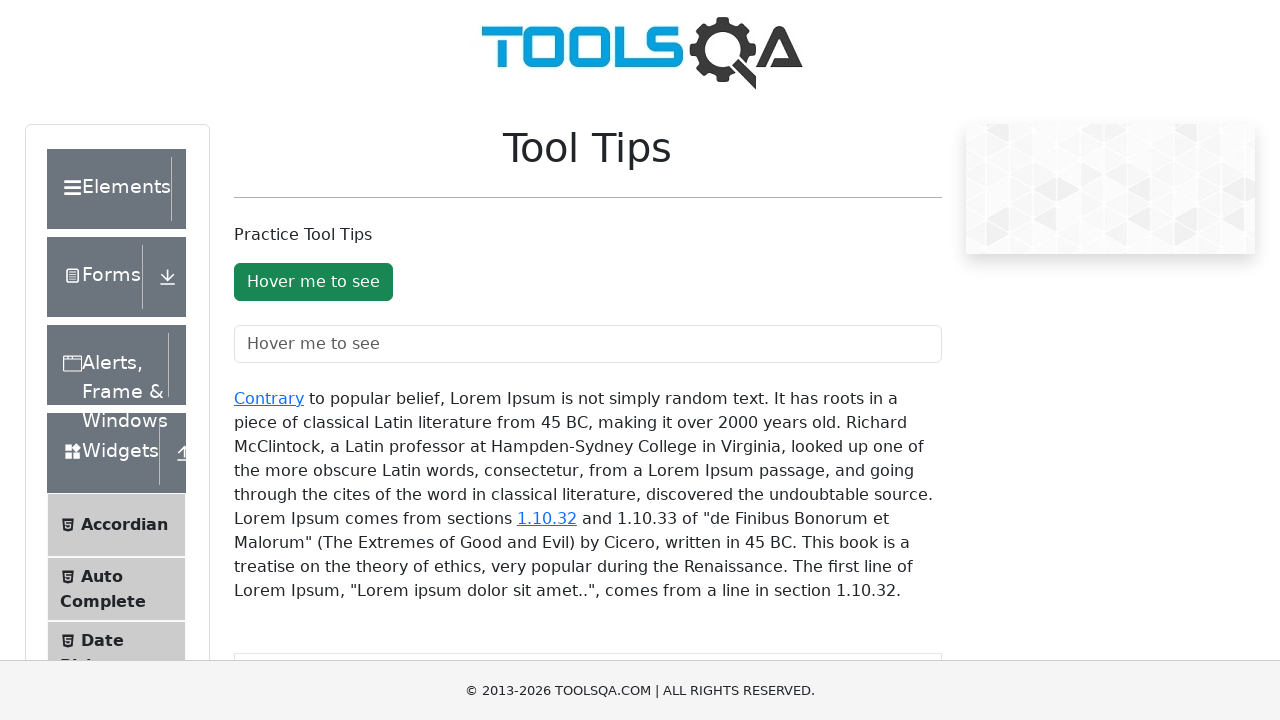

Hovered over the button to trigger tooltip at (313, 282) on #toolTipButton
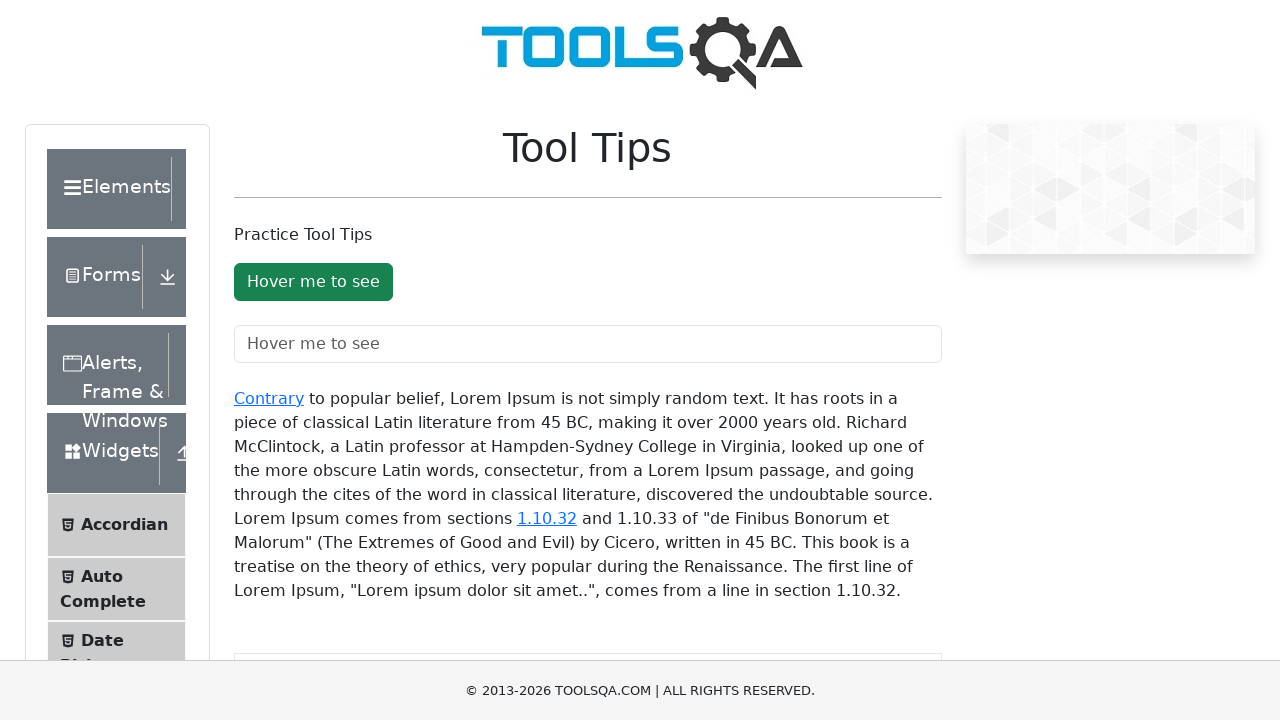

Tooltip appeared and became visible
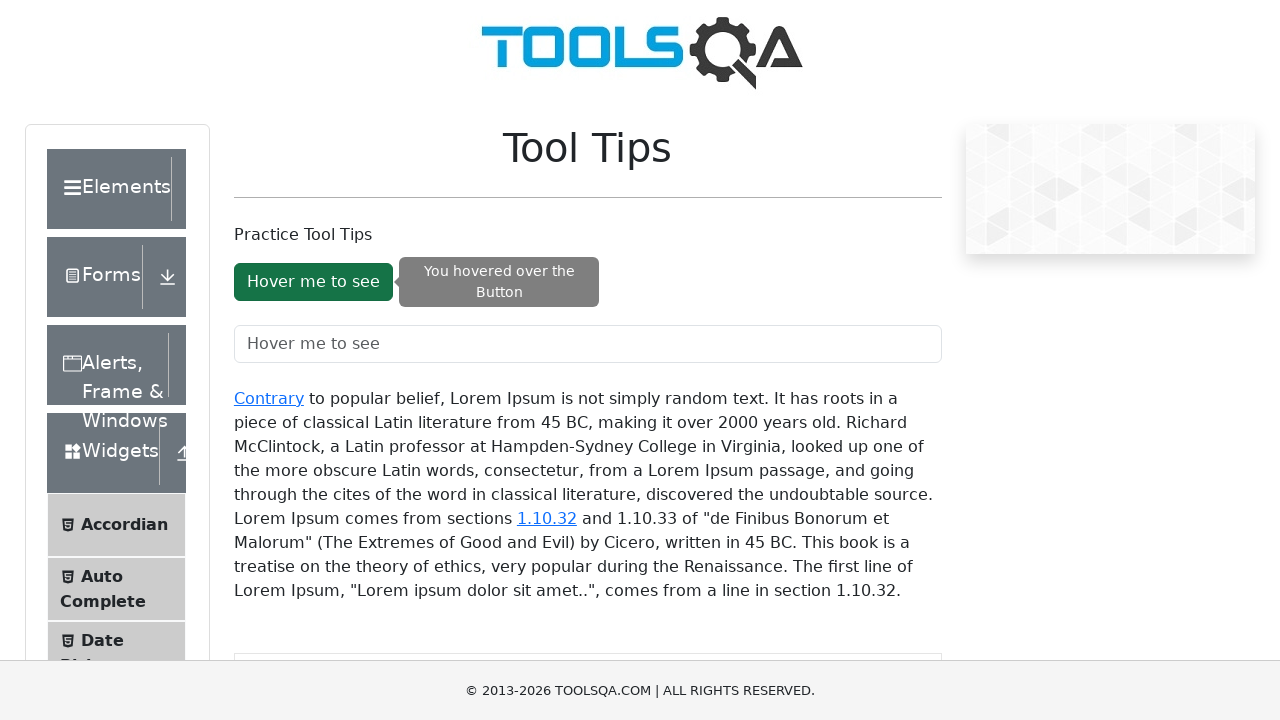

Retrieved tooltip text content
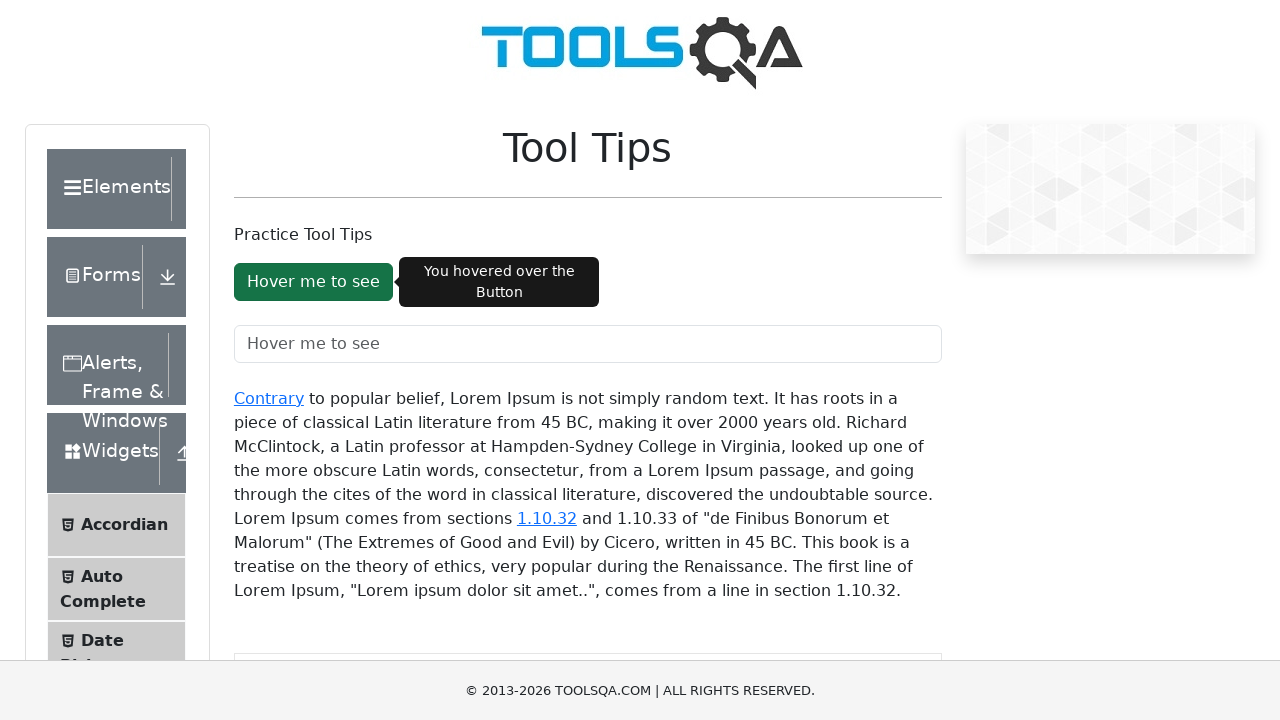

Verified tooltip text contains 'You hovered over the Button'
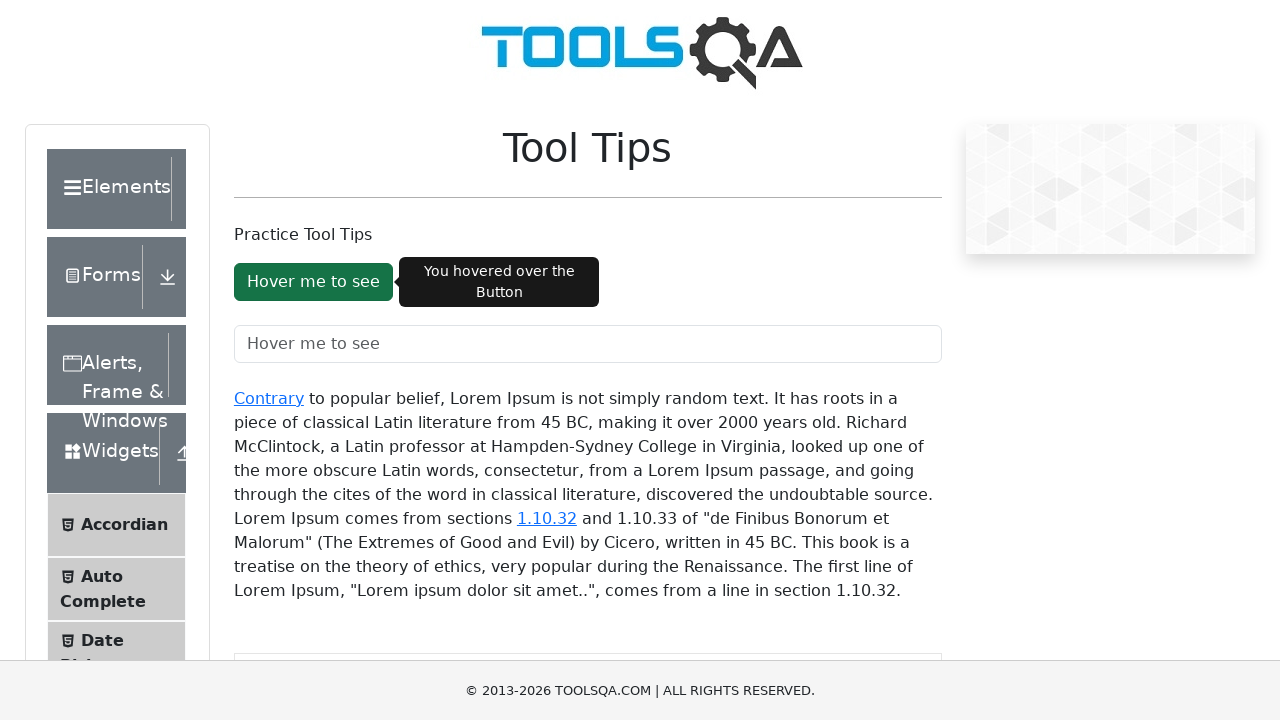

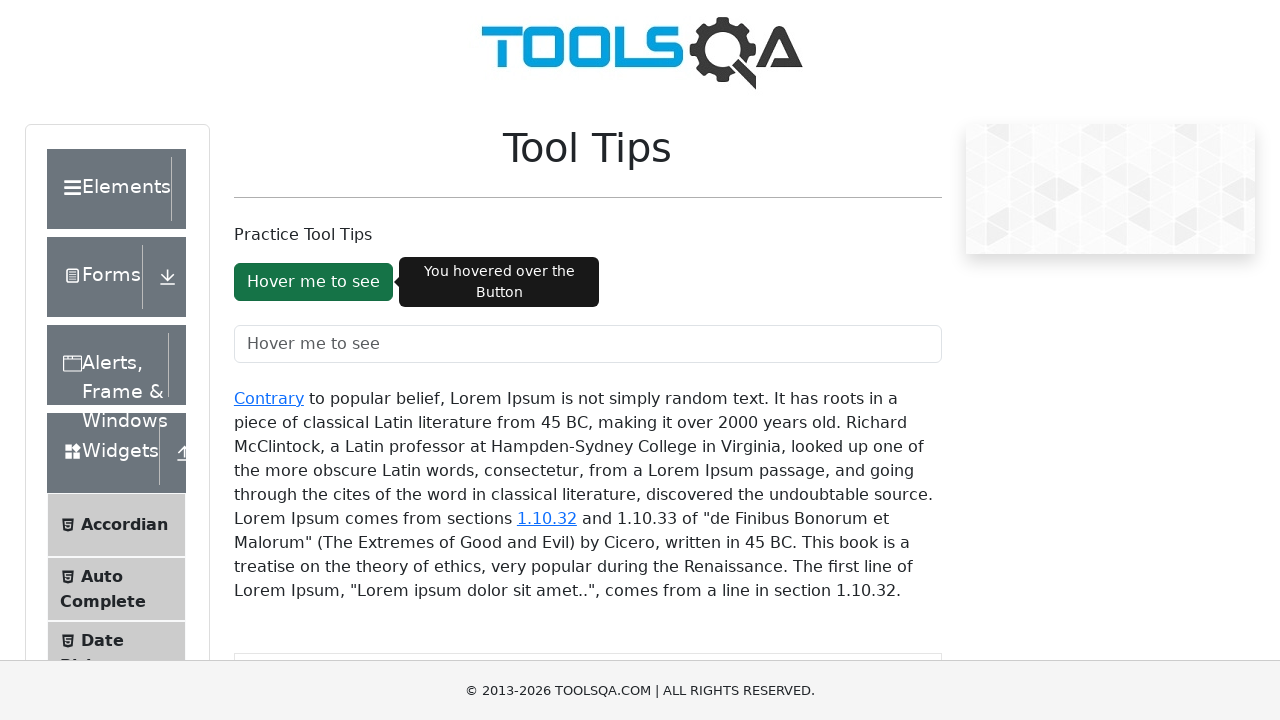